Tests table interaction functionality by verifying table structure (rows and columns), reading cell values, sorting the table by clicking on a header, and verifying the table data changes after sorting.

Starting URL: https://v1.training-support.net/selenium/tables

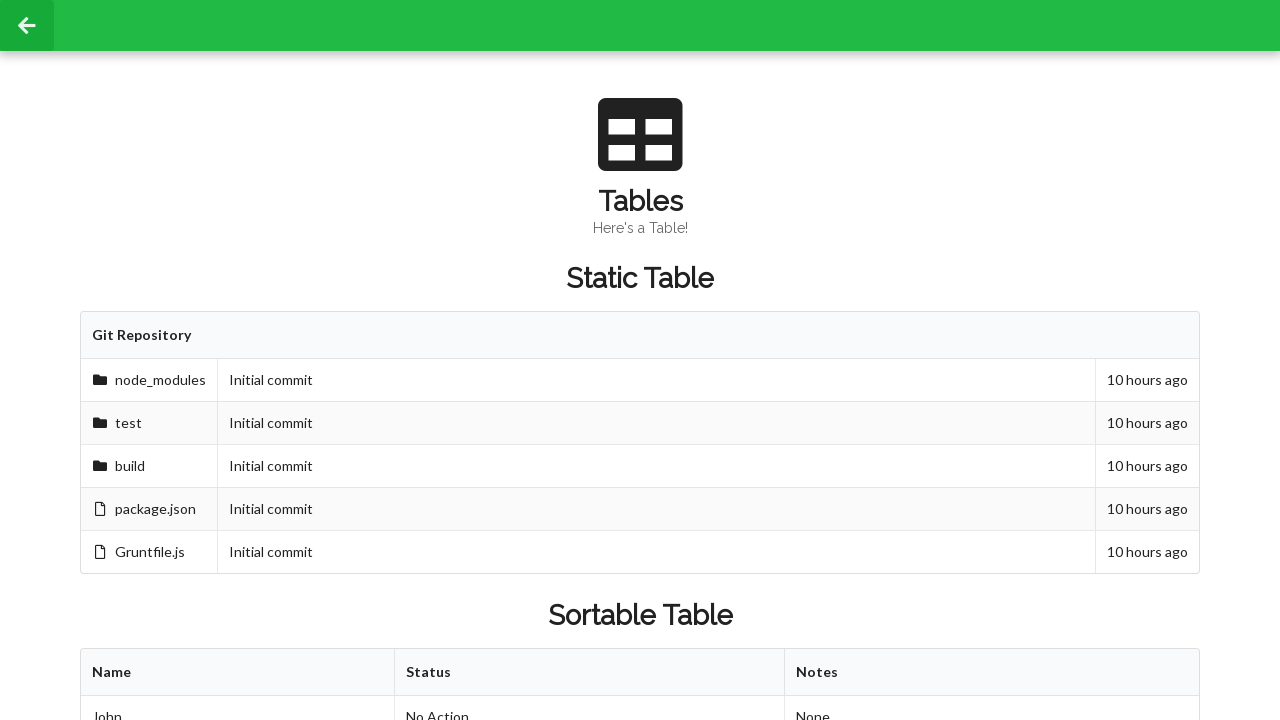

Waited for sortable table to be present
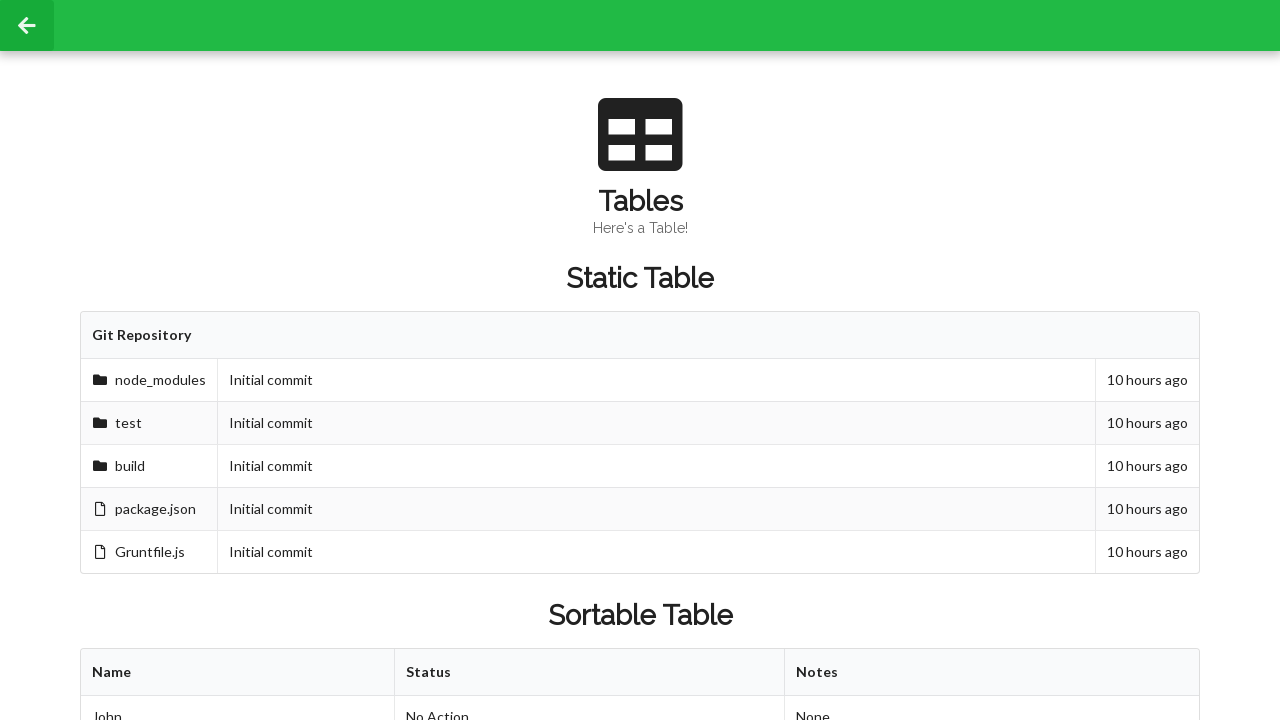

Retrieved all table columns from first row
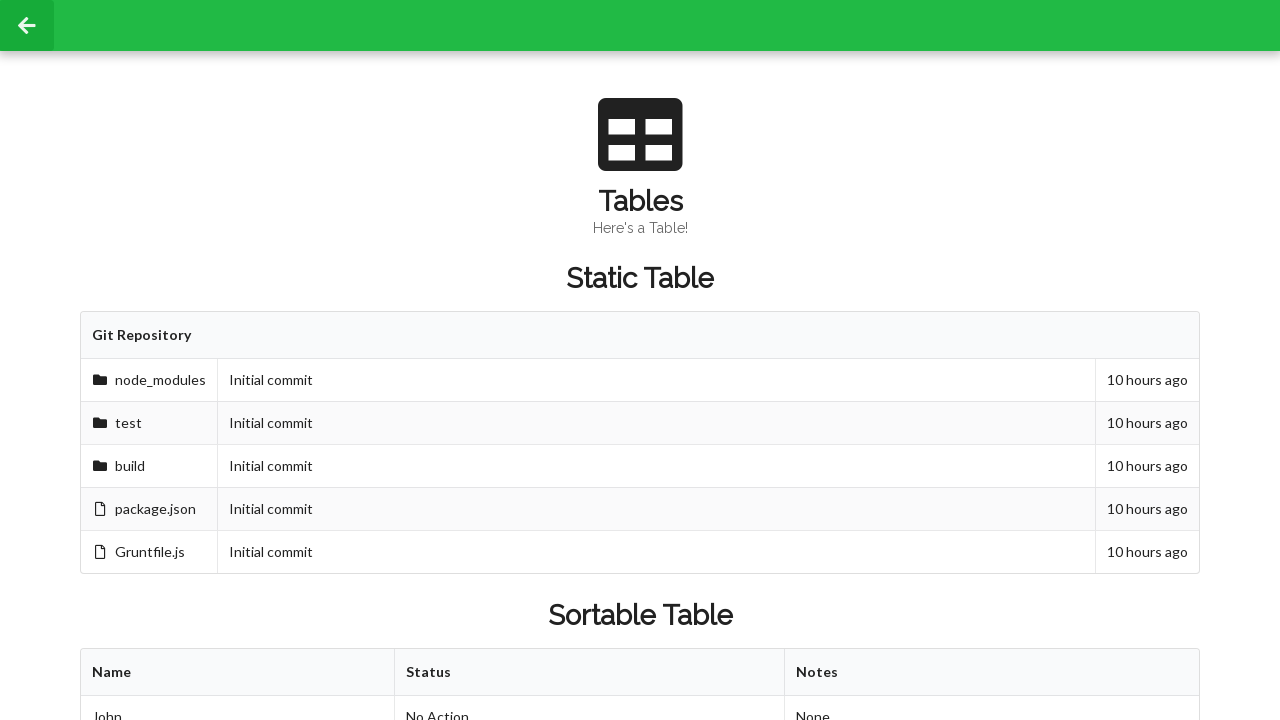

Retrieved all table rows
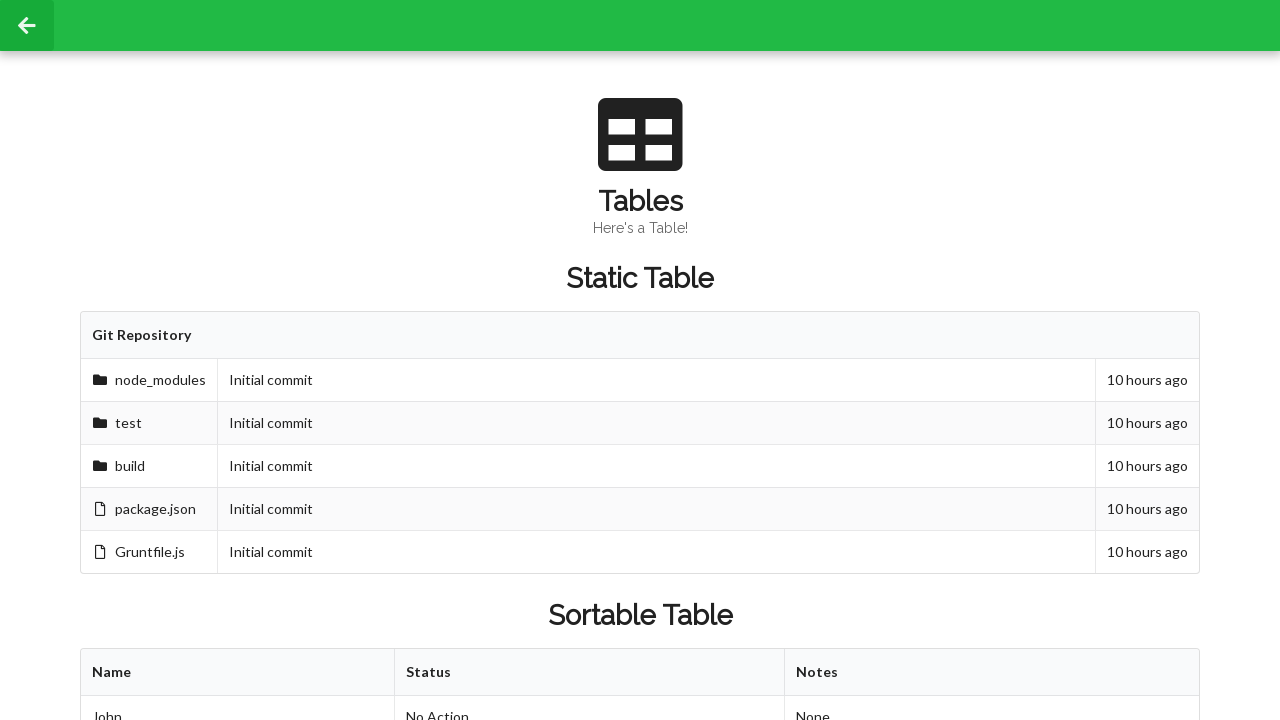

Read cell value from second row, second column: 'Approved'
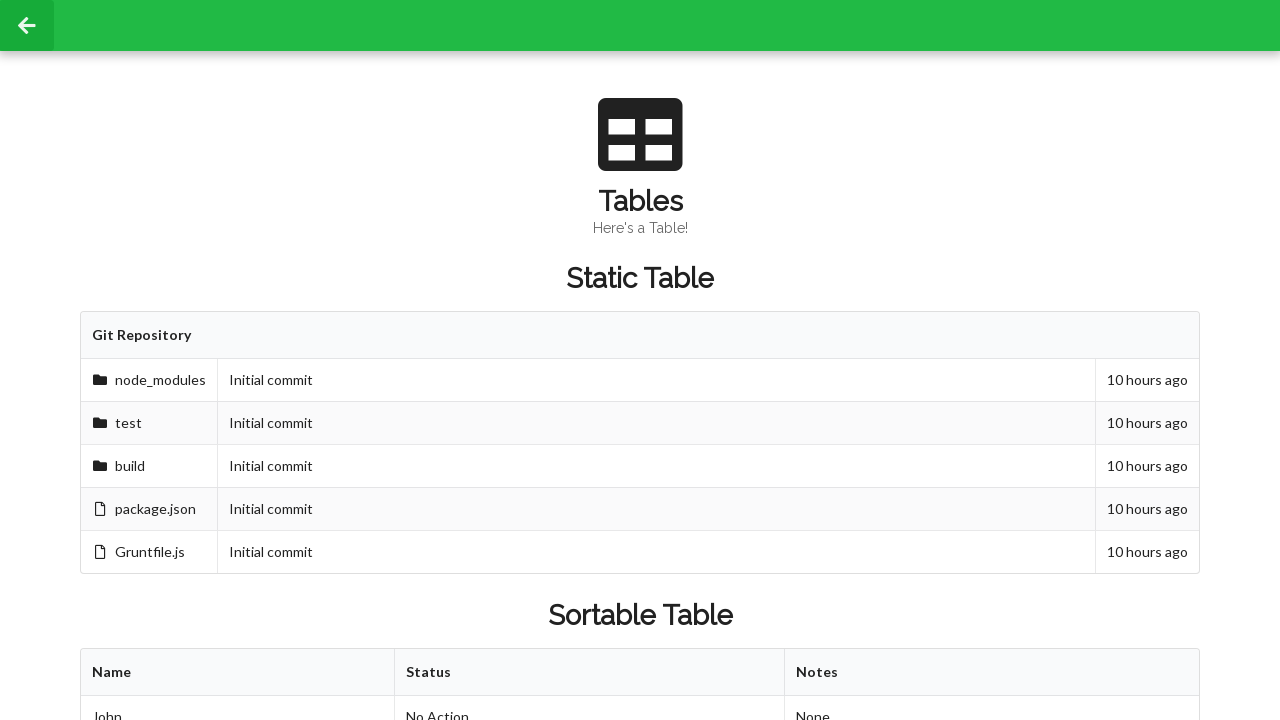

Clicked table header to sort the table at (238, 673) on xpath=//table[@id='sortableTable']/thead/tr/th
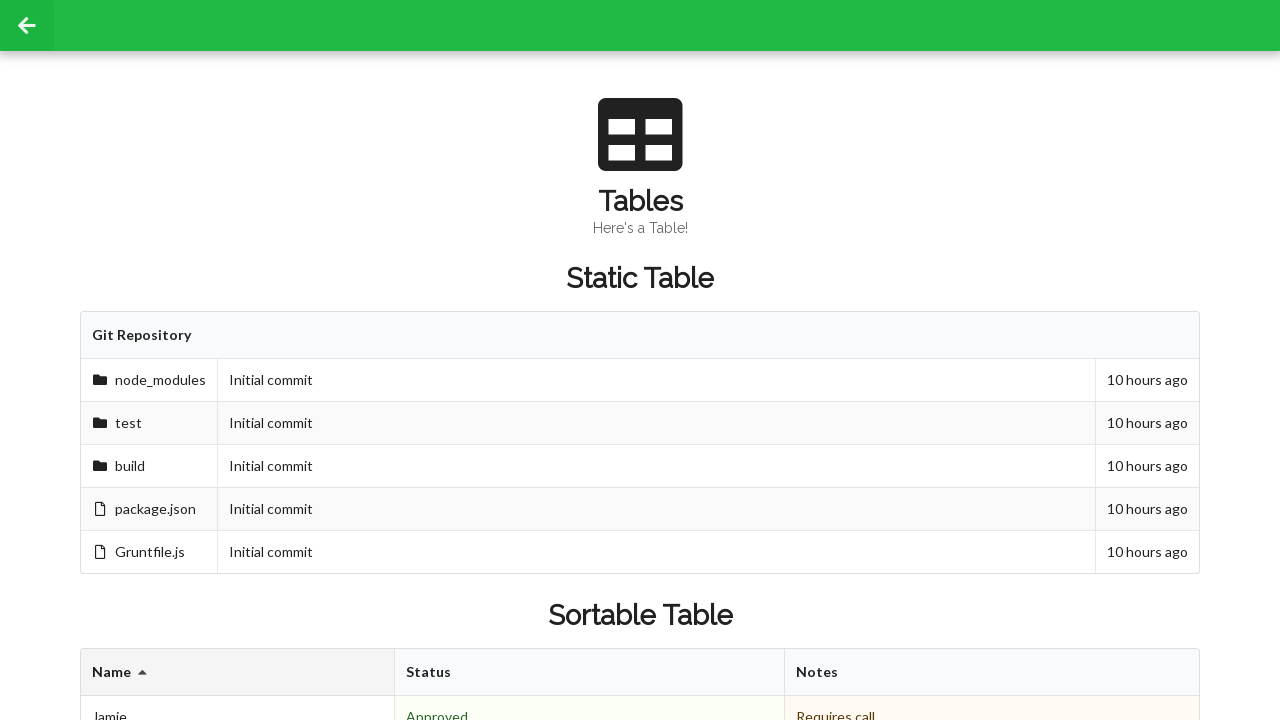

Waited 500ms for sort operation to complete
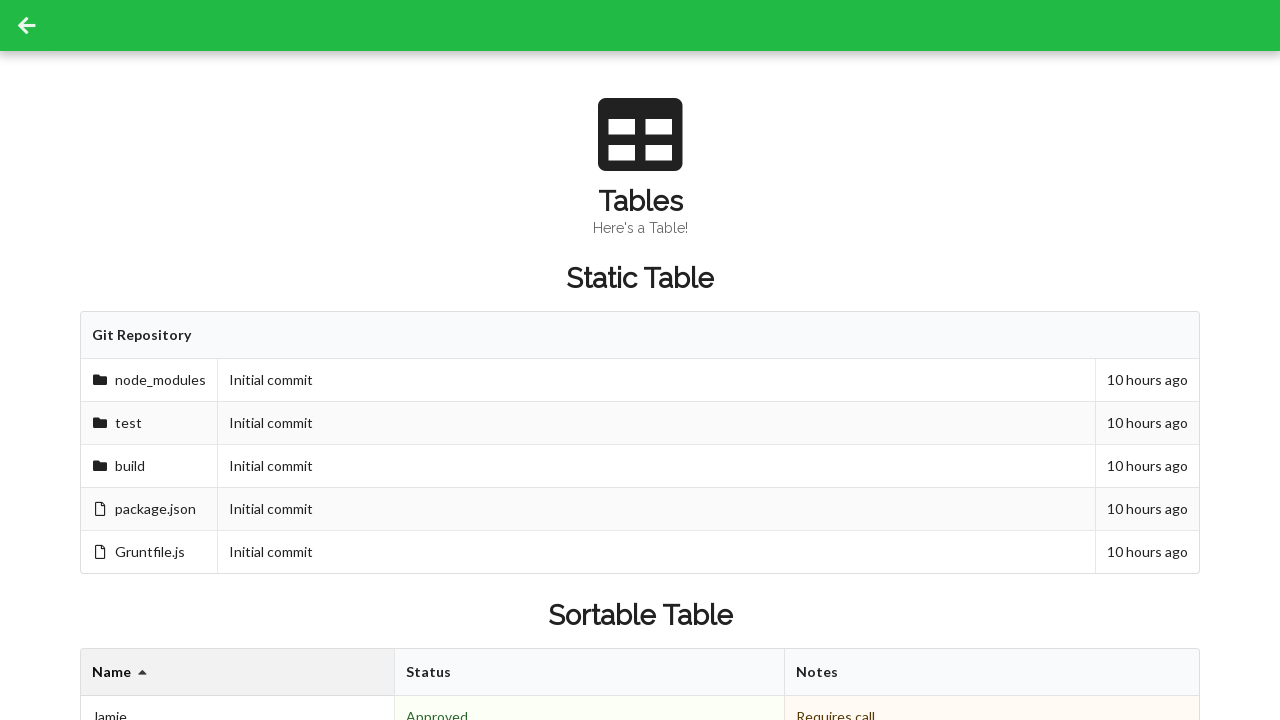

Read cell value after sorting from second row, second column: 'Denied'
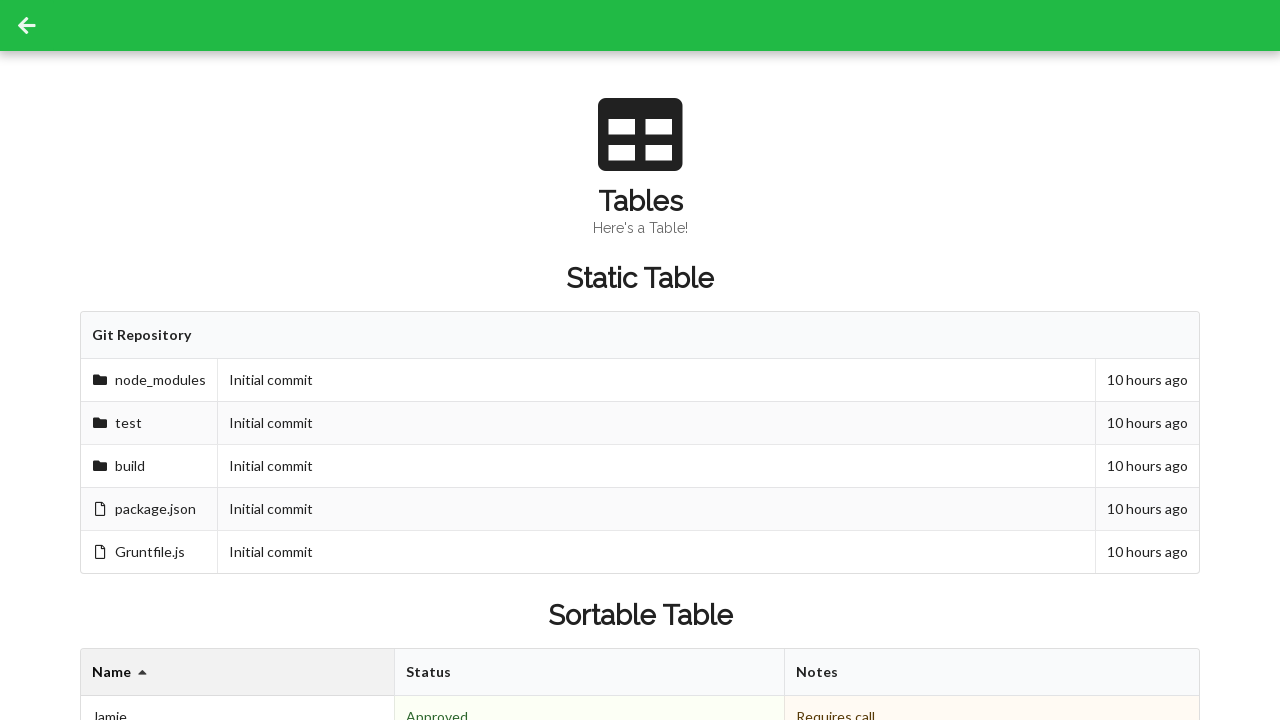

Retrieved all footer cells from table
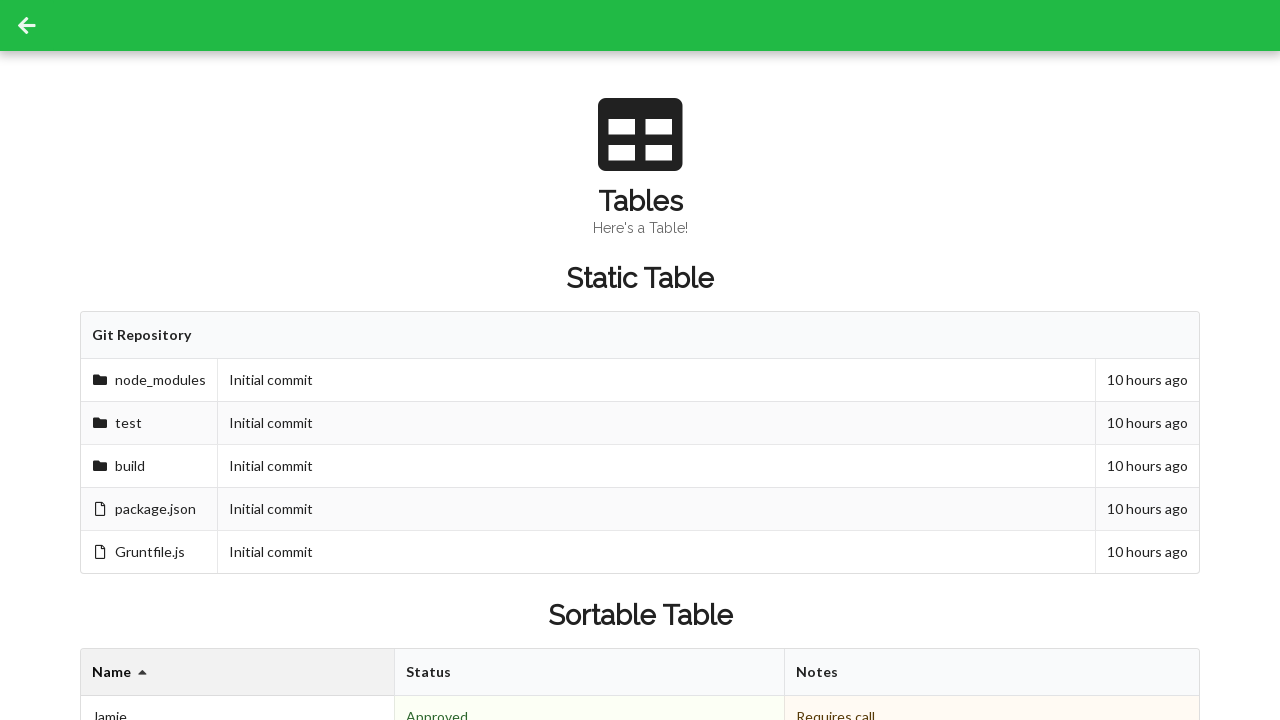

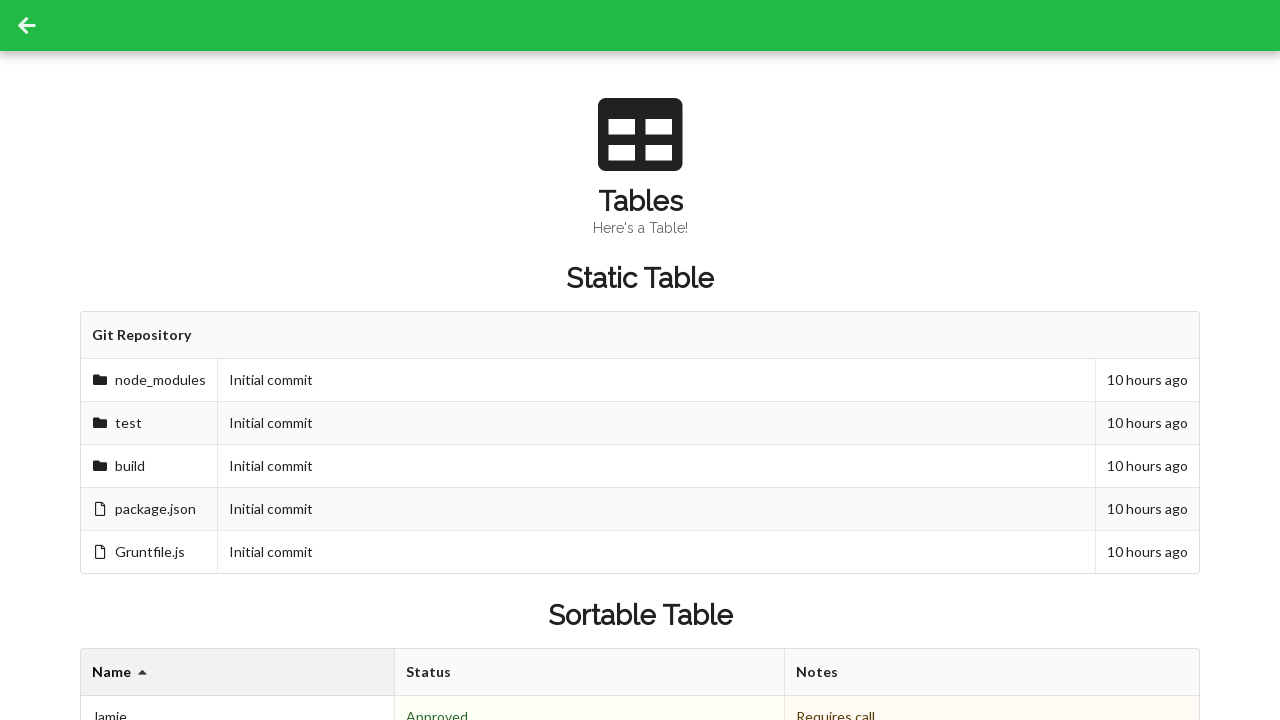